Tests nested frame handling by switching to inner frames, clicking a button inside a nested frame, and counting the total number of frames on the page

Starting URL: https://leafground.com/frame.xhtml

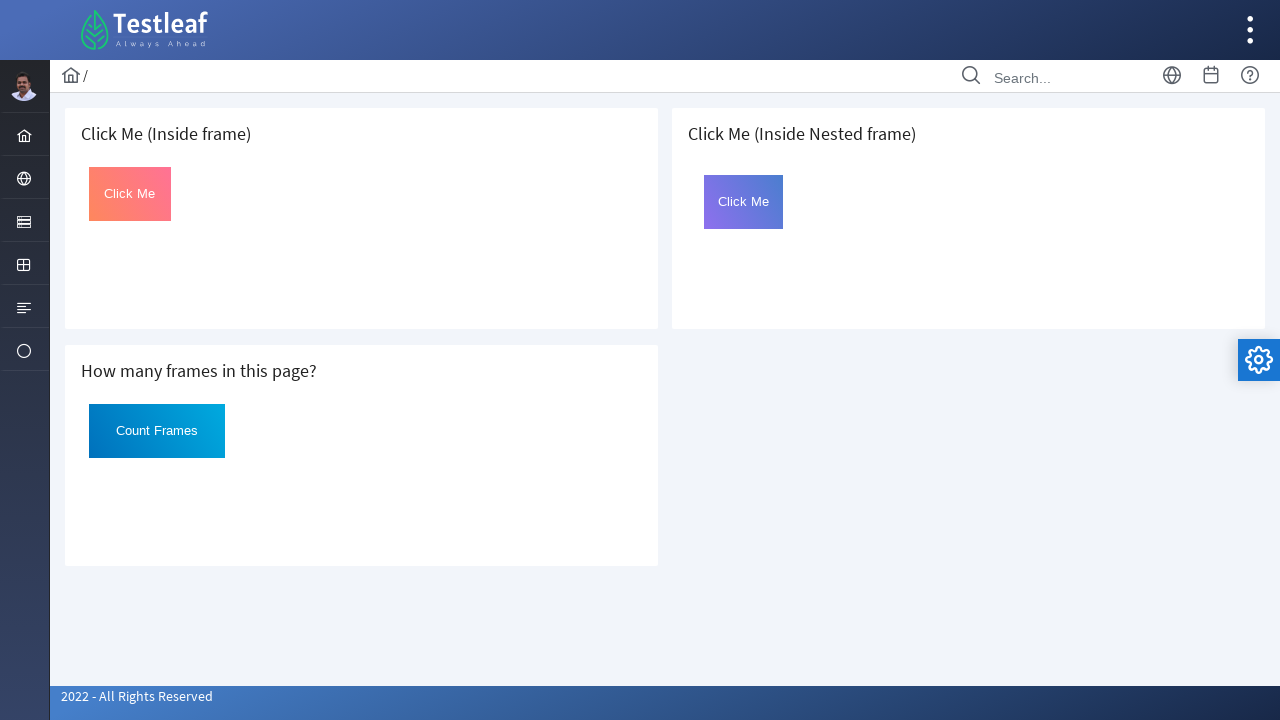

Located and switched to the third frame (index 2)
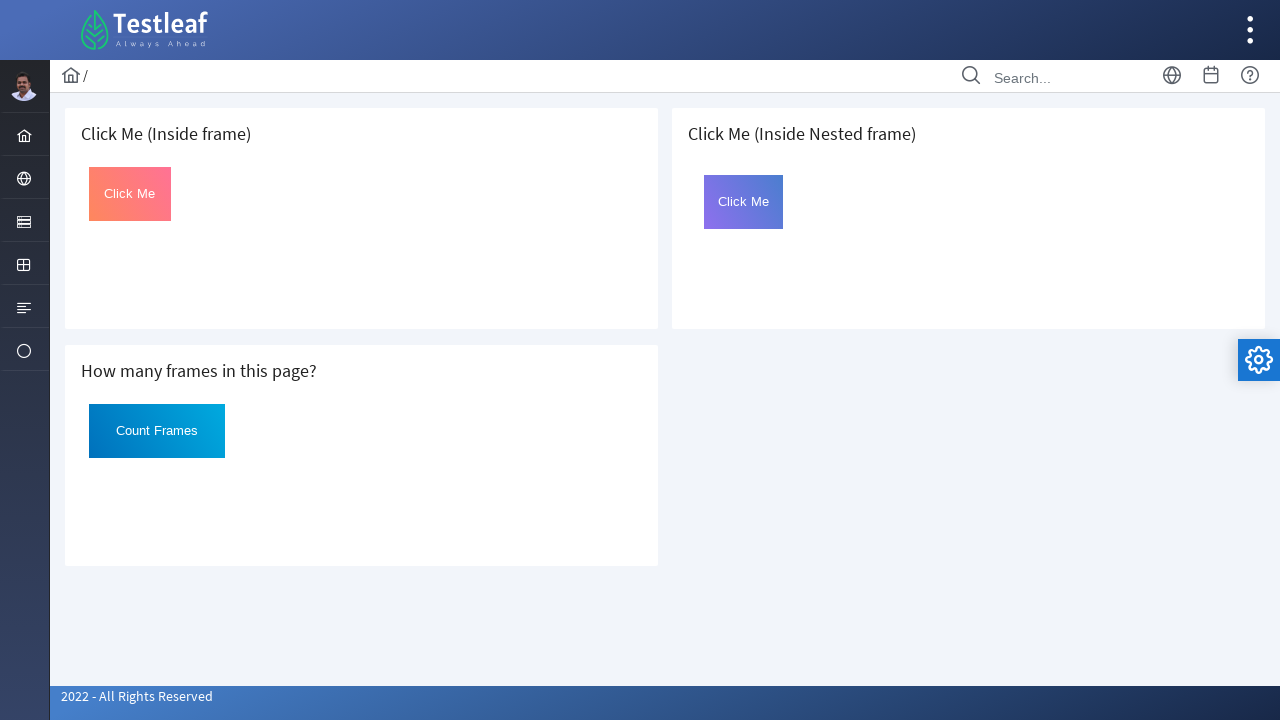

Located nested frame with name 'frame2' inside the third frame
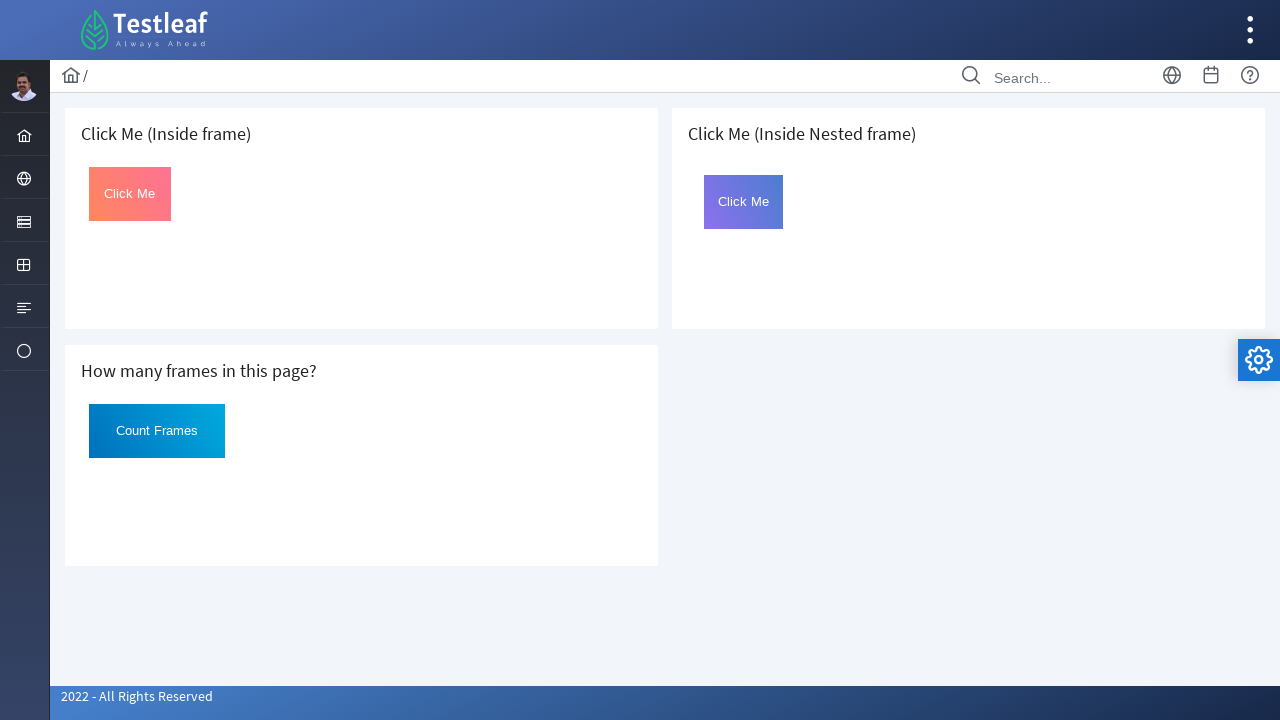

Clicked button with style '4b7ecf' inside nested frame at (744, 202) on iframe >> nth=2 >> internal:control=enter-frame >> iframe[name='frame2'] >> inte
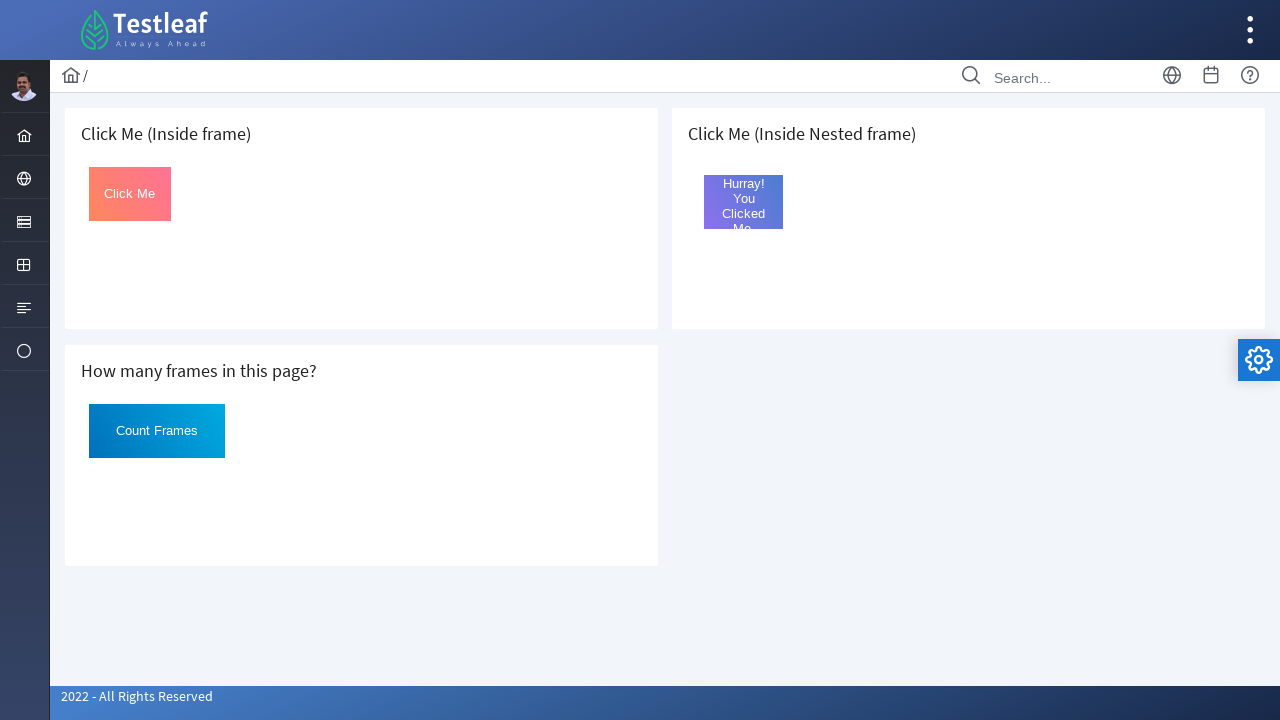

Counted total frames on page: 3
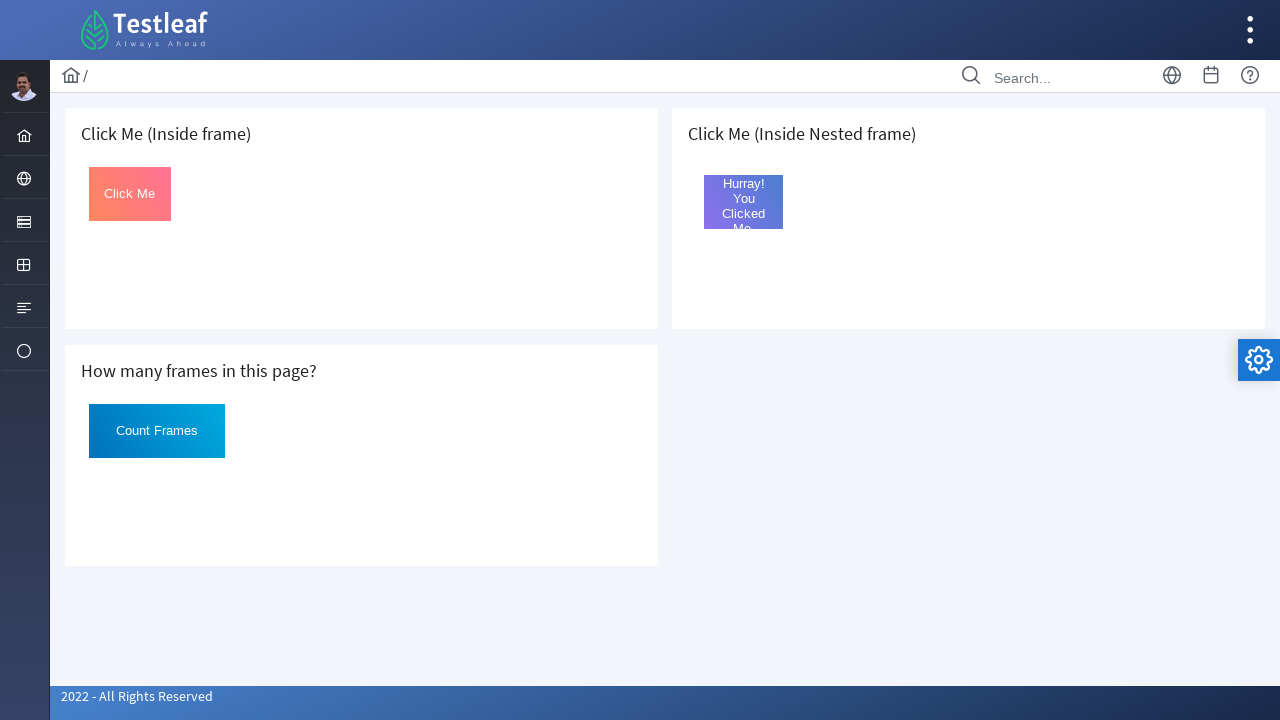

Located frame 1 of 3
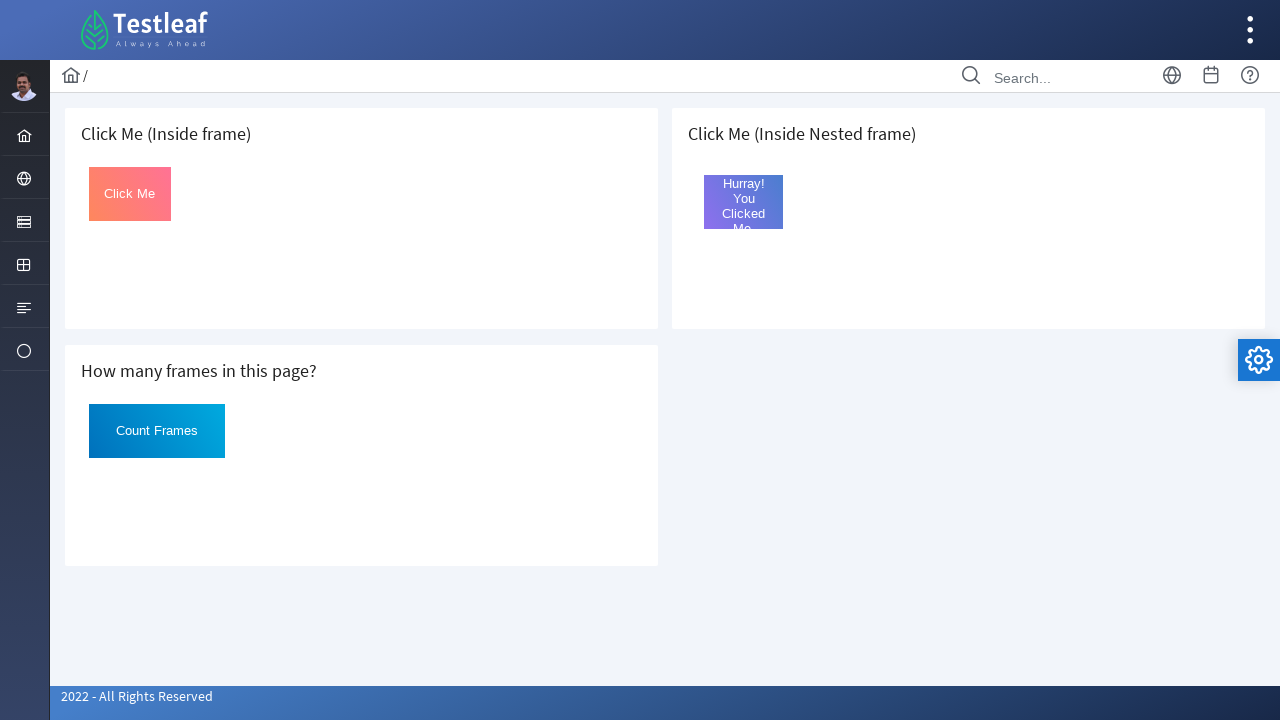

Counted 0 inner frames for frame 1
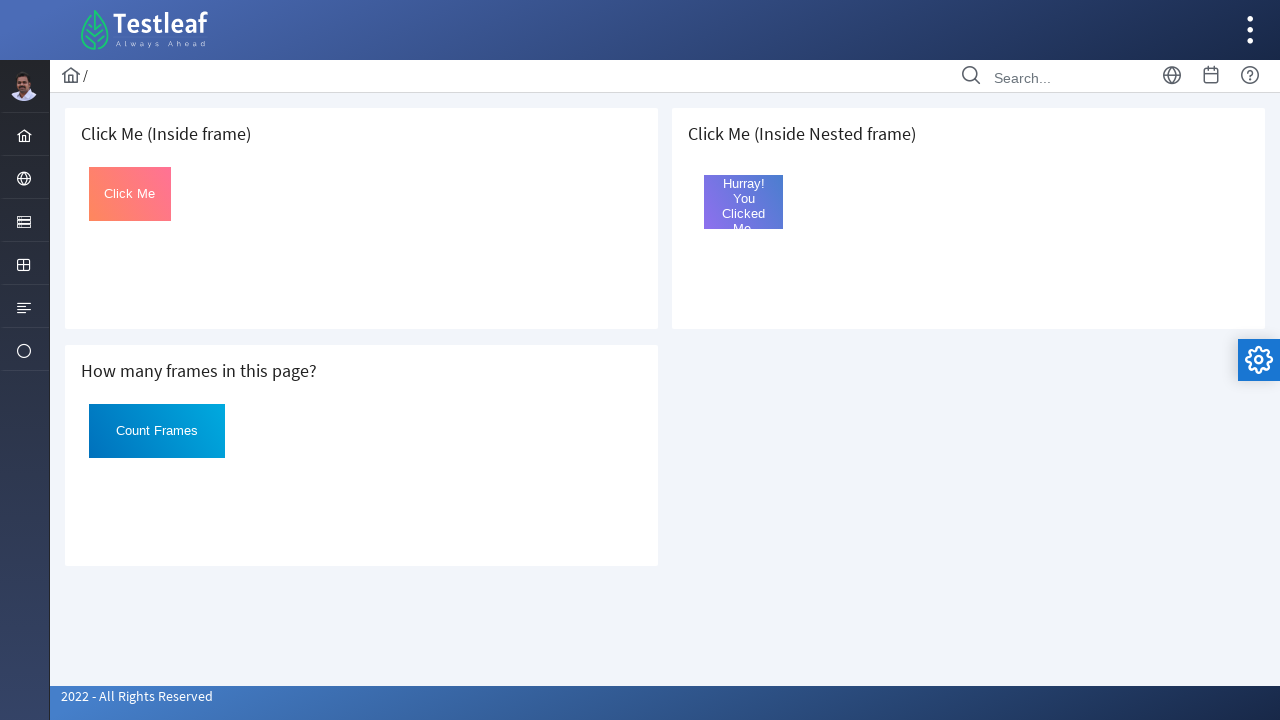

Located frame 2 of 3
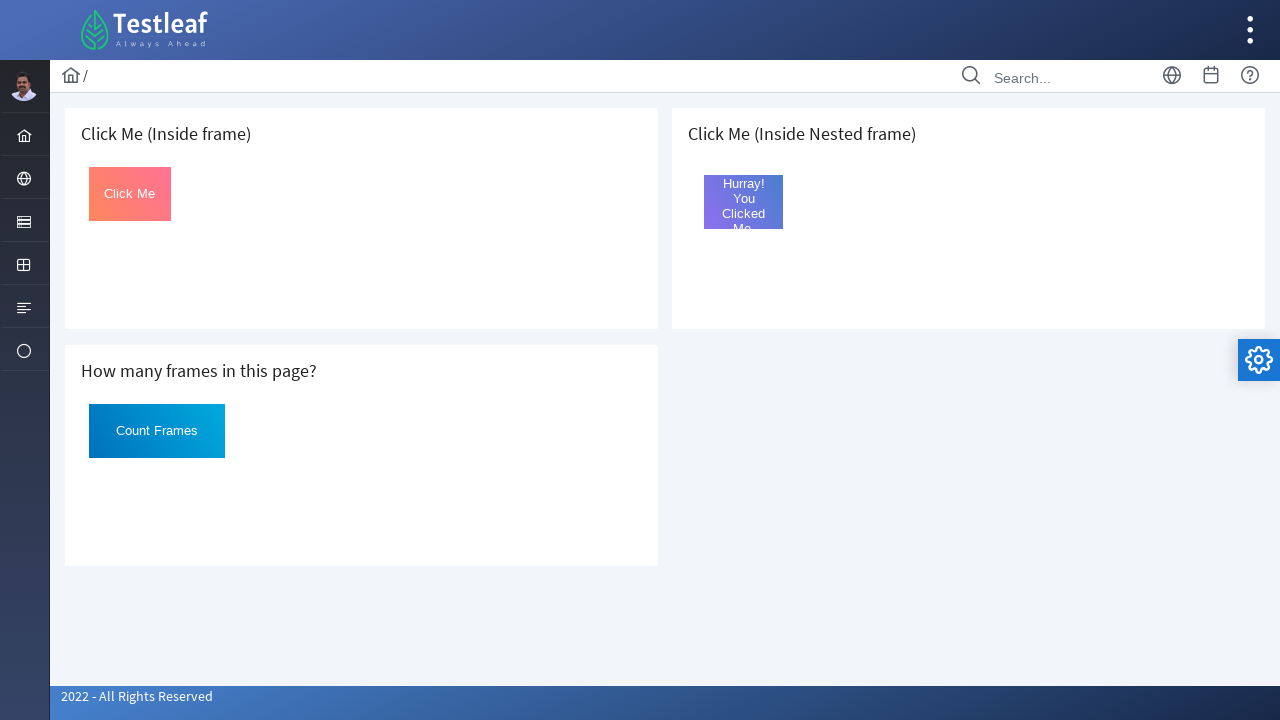

Counted 0 inner frames for frame 2
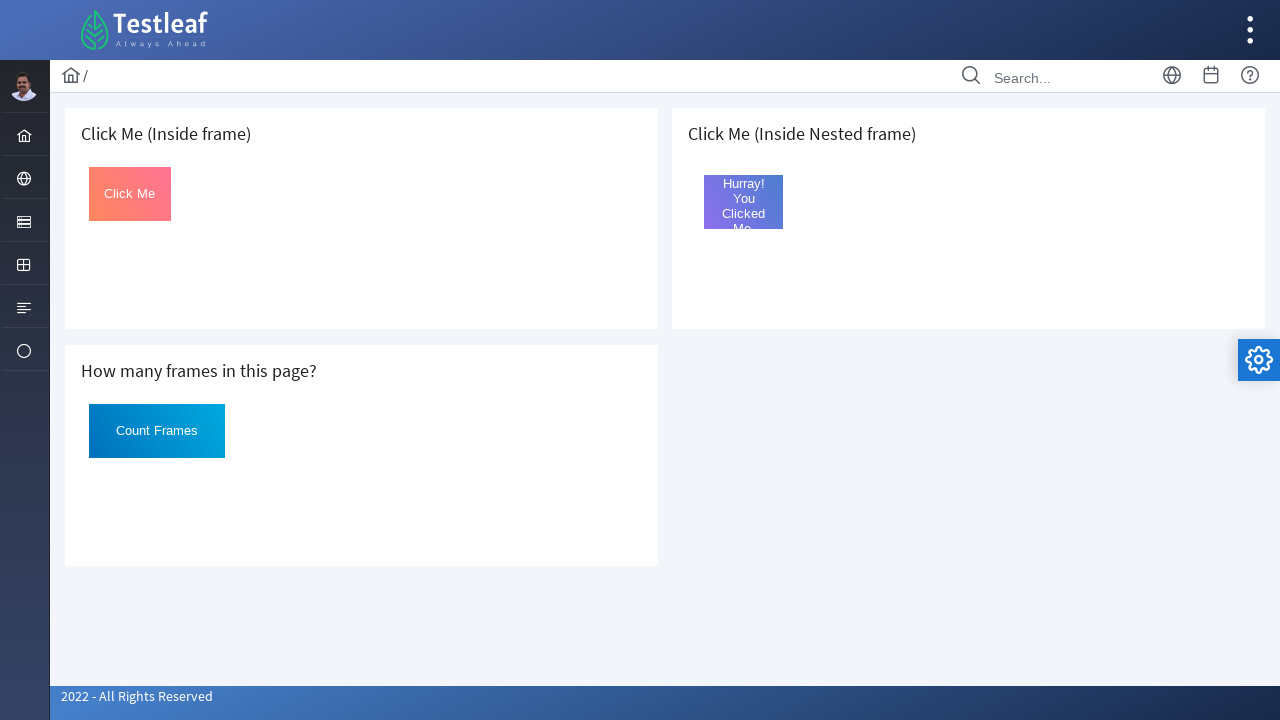

Located frame 3 of 3
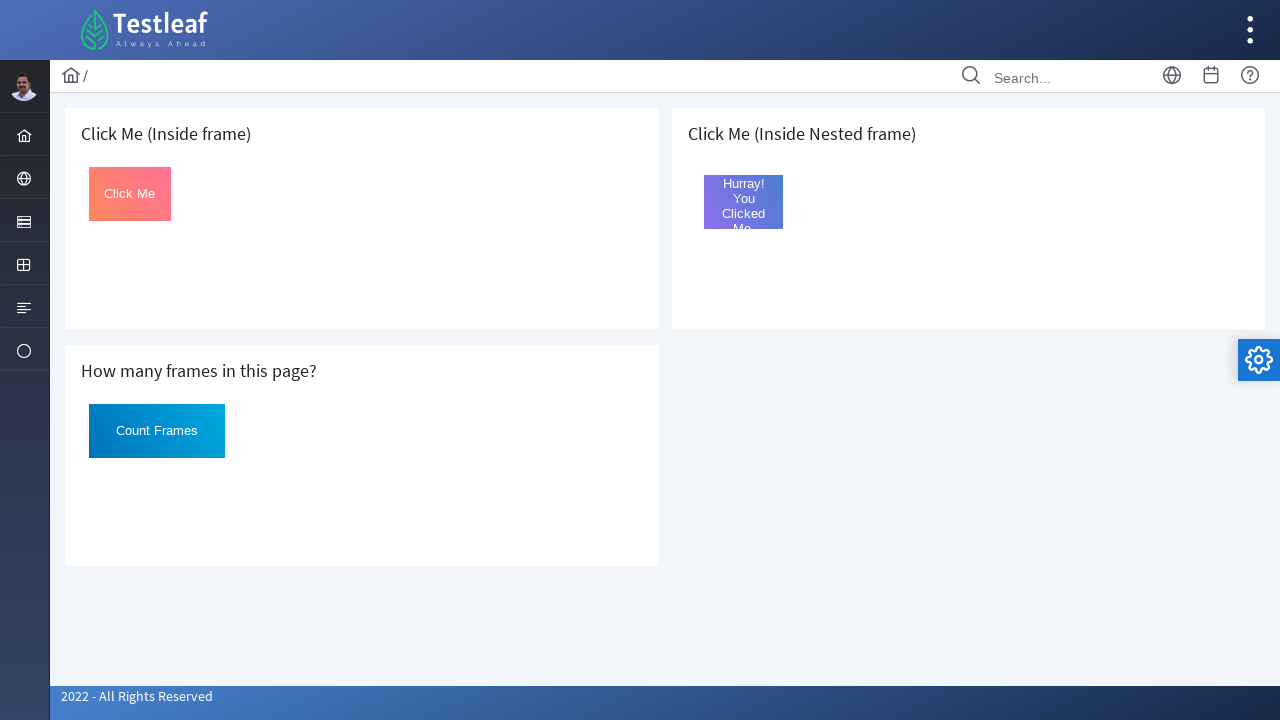

Counted 1 inner frames for frame 3
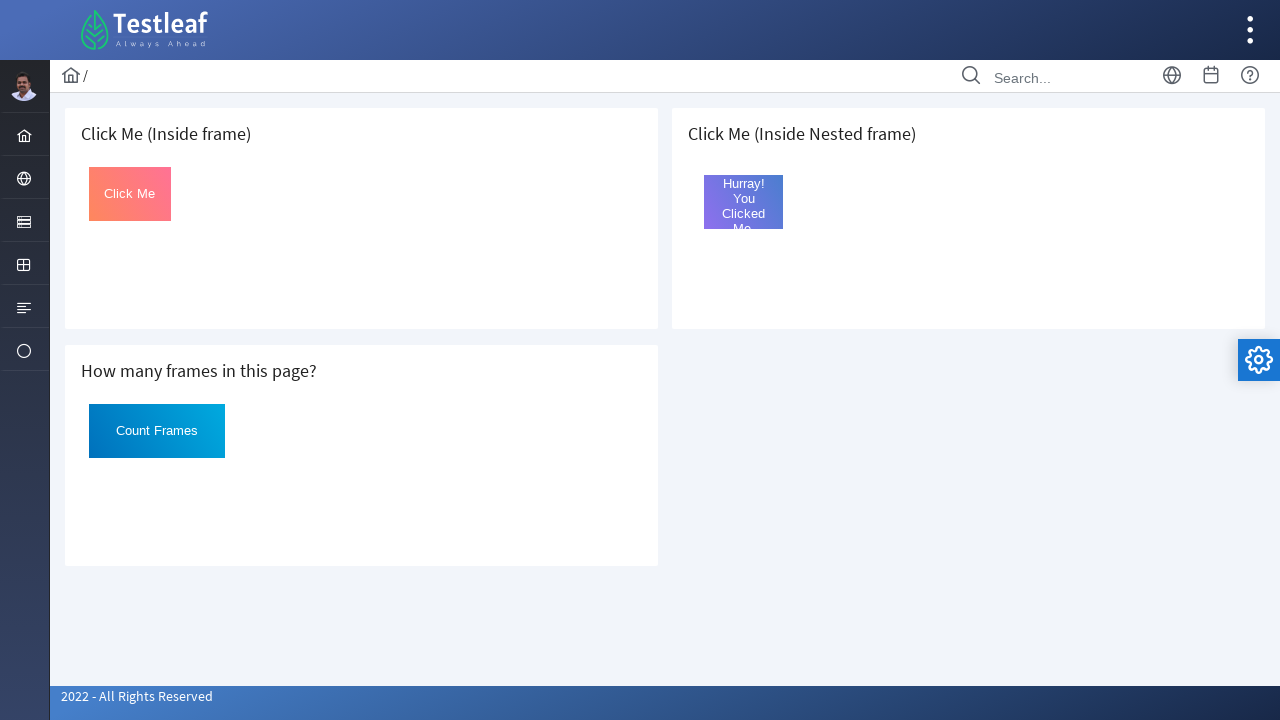

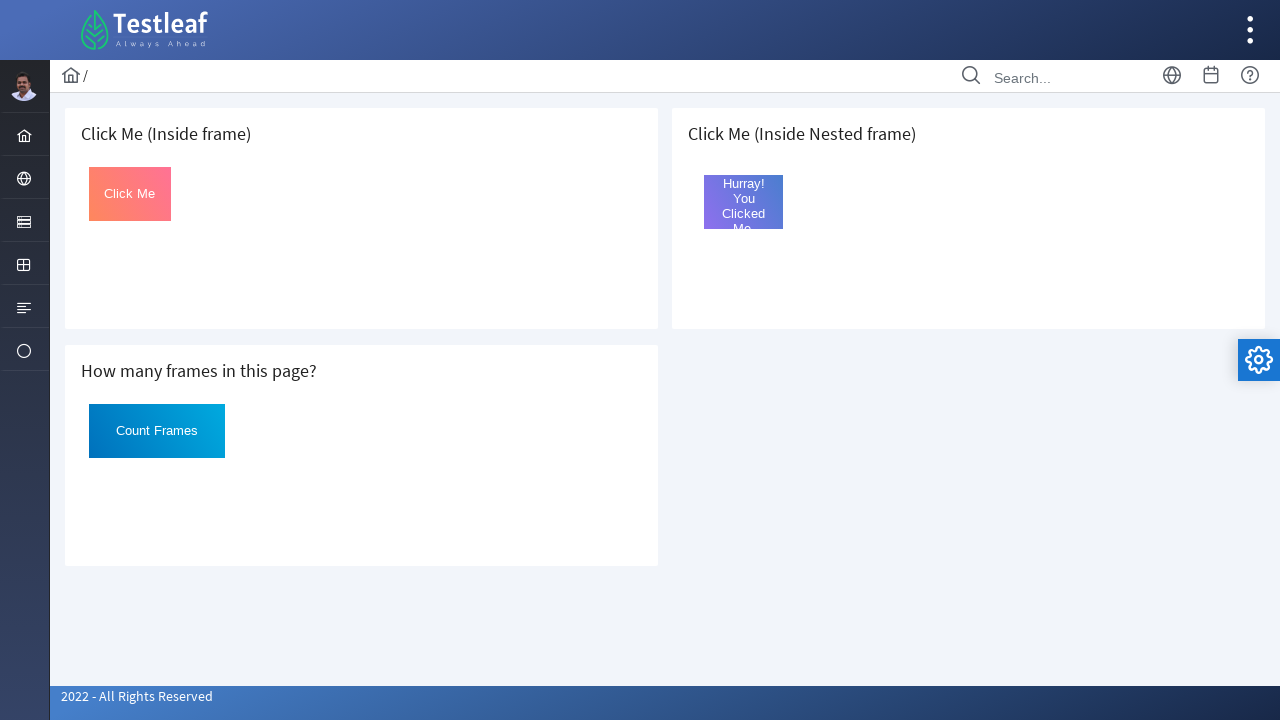